Tests e-commerce shopping cart functionality by adding multiple items to cart, applying a promo code, and completing the checkout process

Starting URL: https://rahulshettyacademy.com/seleniumPractise/#/

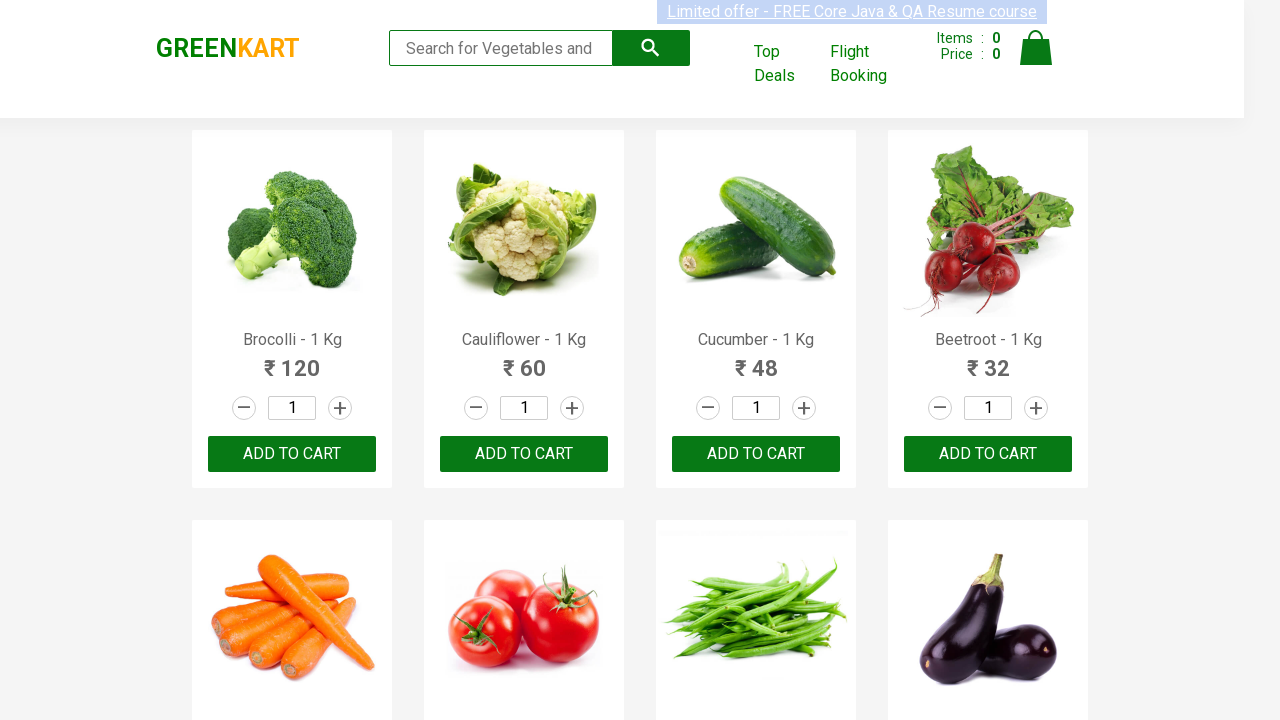

Retrieved all product names from the page
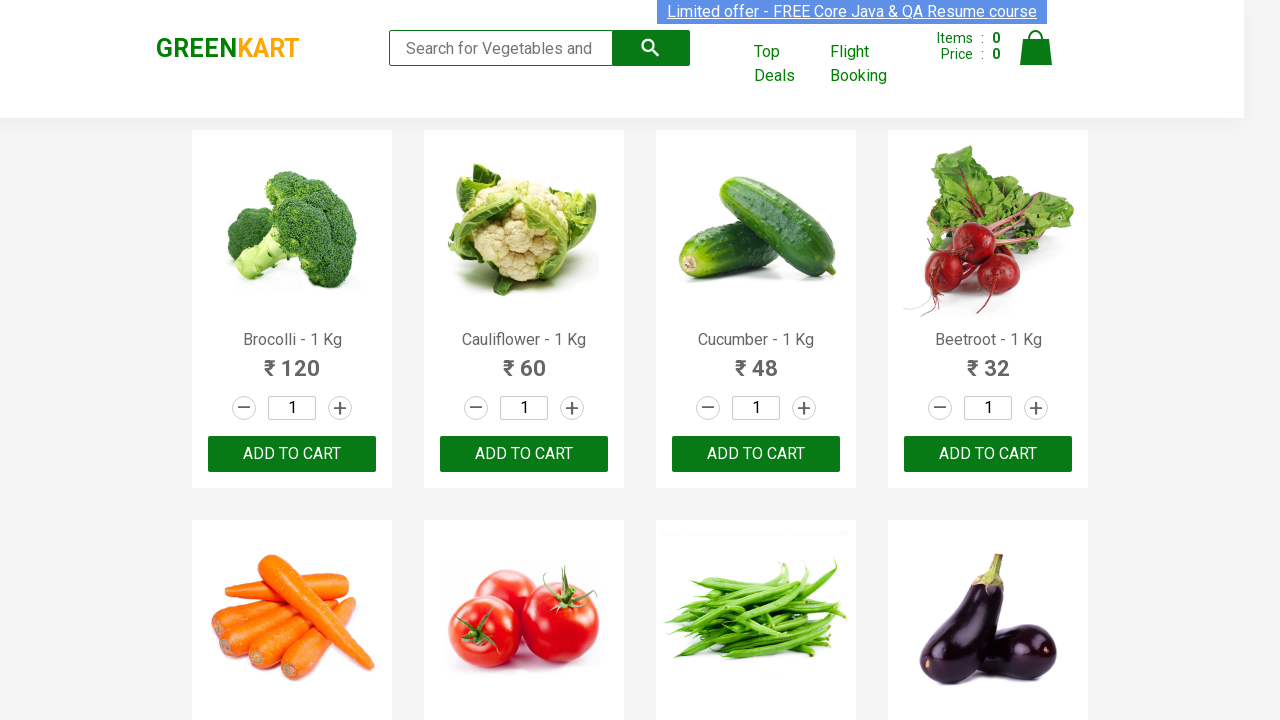

Clicked 'ADD TO CART' button for Cauliflower at (524, 454) on xpath=//button[text()='ADD TO CART'] >> nth=1
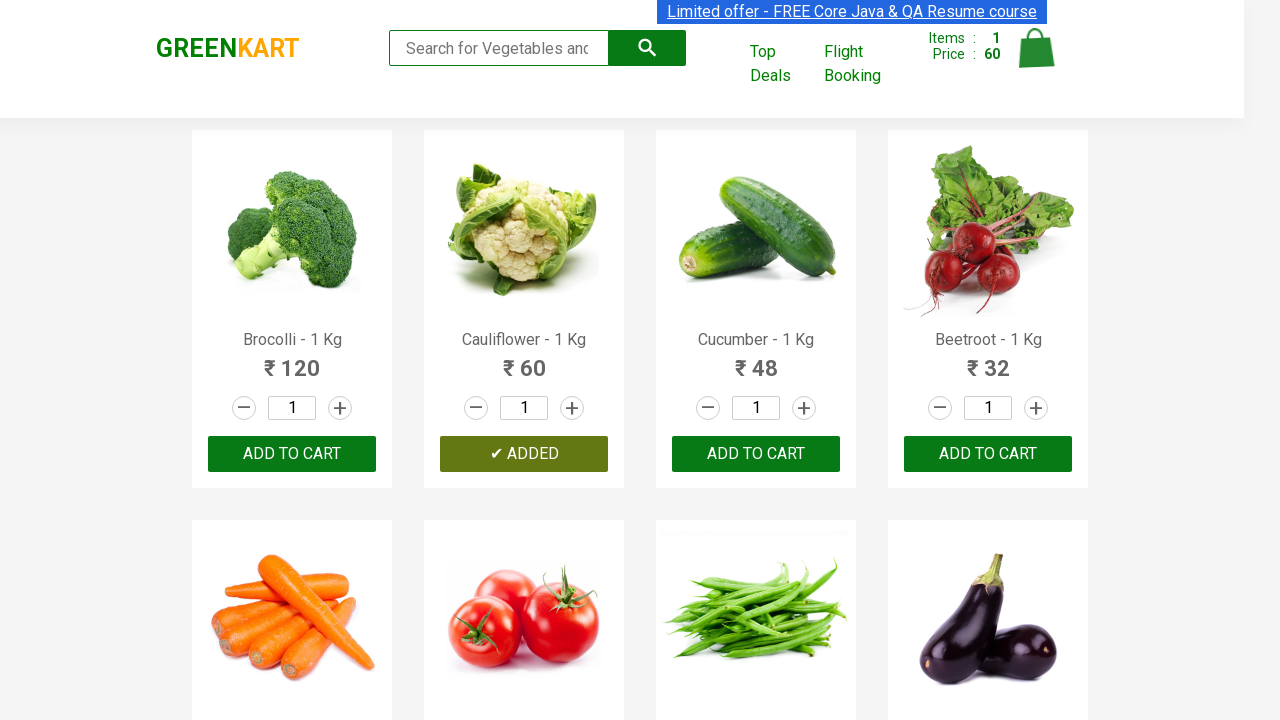

Clicked 'ADD TO CART' button for Cucumber at (988, 454) on xpath=//button[text()='ADD TO CART'] >> nth=2
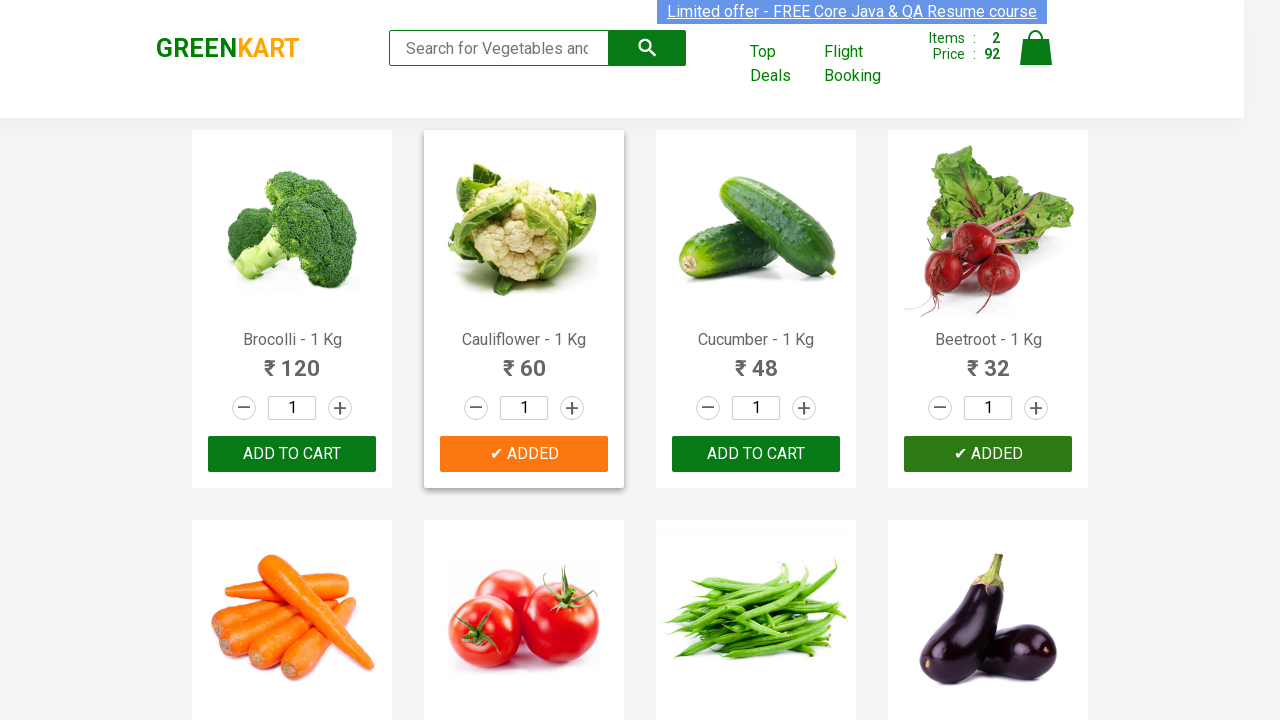

Clicked 'ADD TO CART' button for Carrot at (756, 360) on xpath=//button[text()='ADD TO CART'] >> nth=4
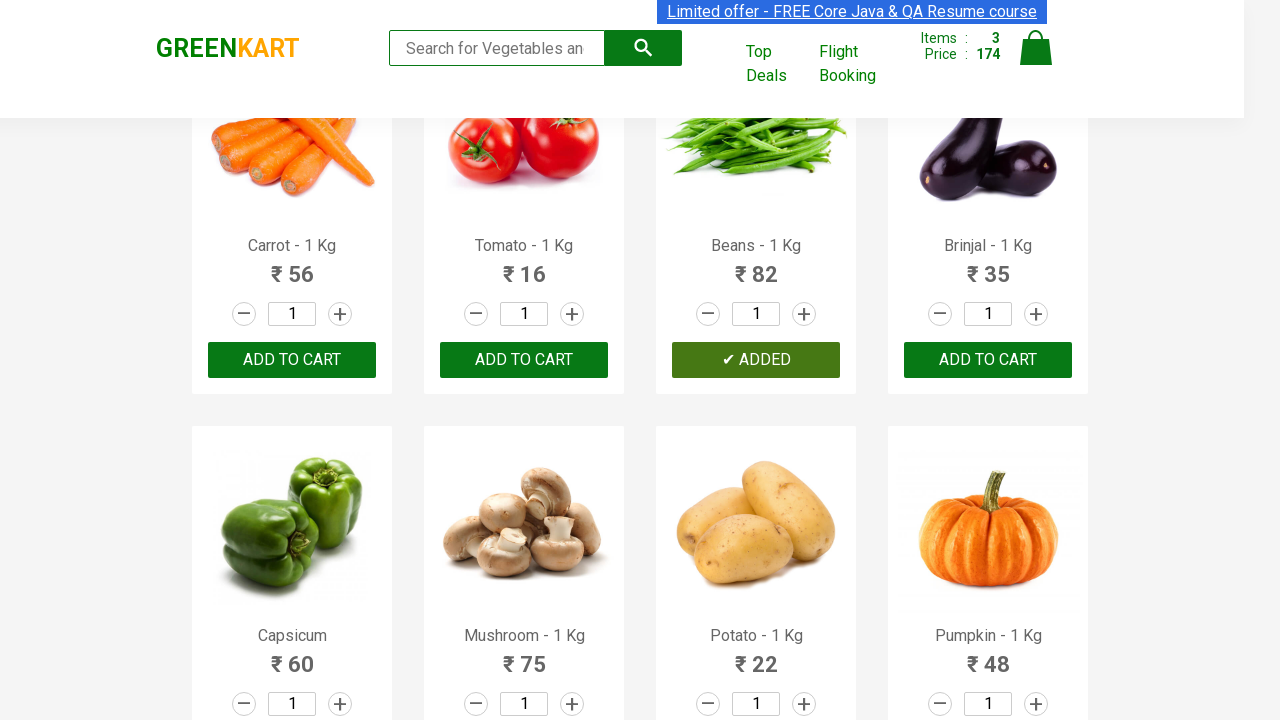

Clicked 'ADD TO CART' button for Pumpkin at (756, 360) on xpath=//button[text()='ADD TO CART'] >> nth=11
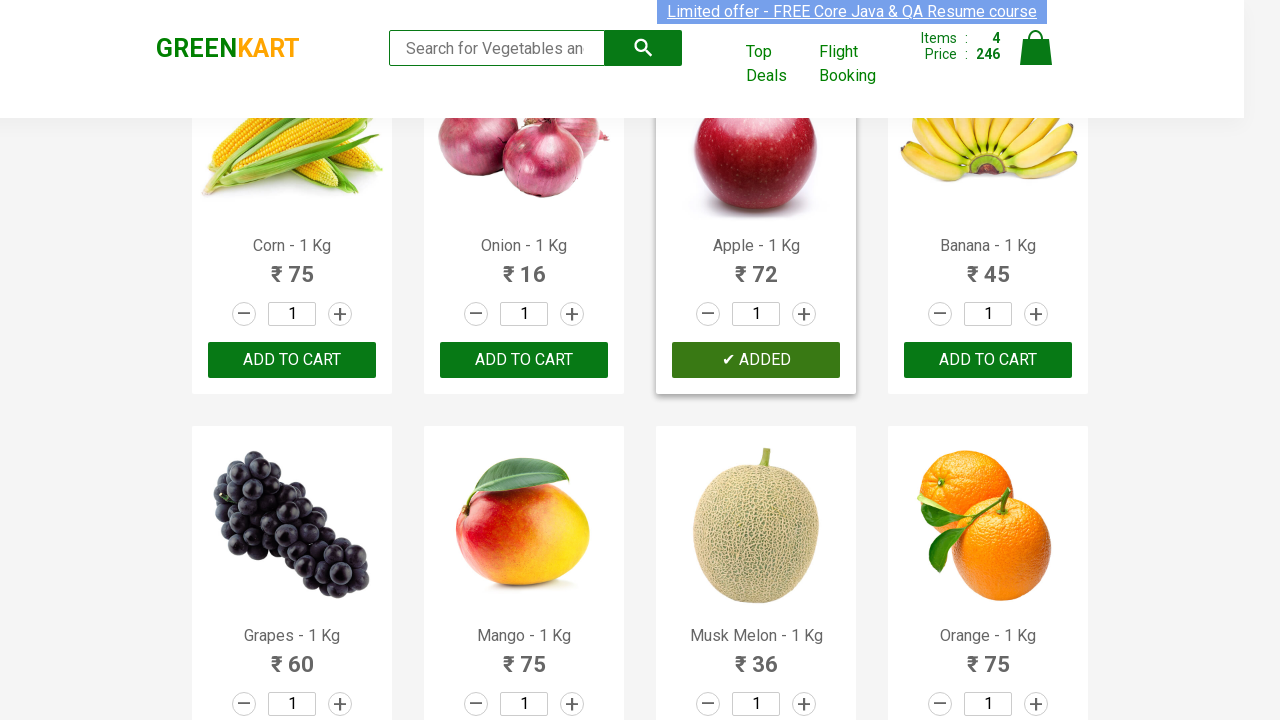

Clicked on cart icon to view shopping cart at (1036, 48) on xpath=//img[@alt='Cart']
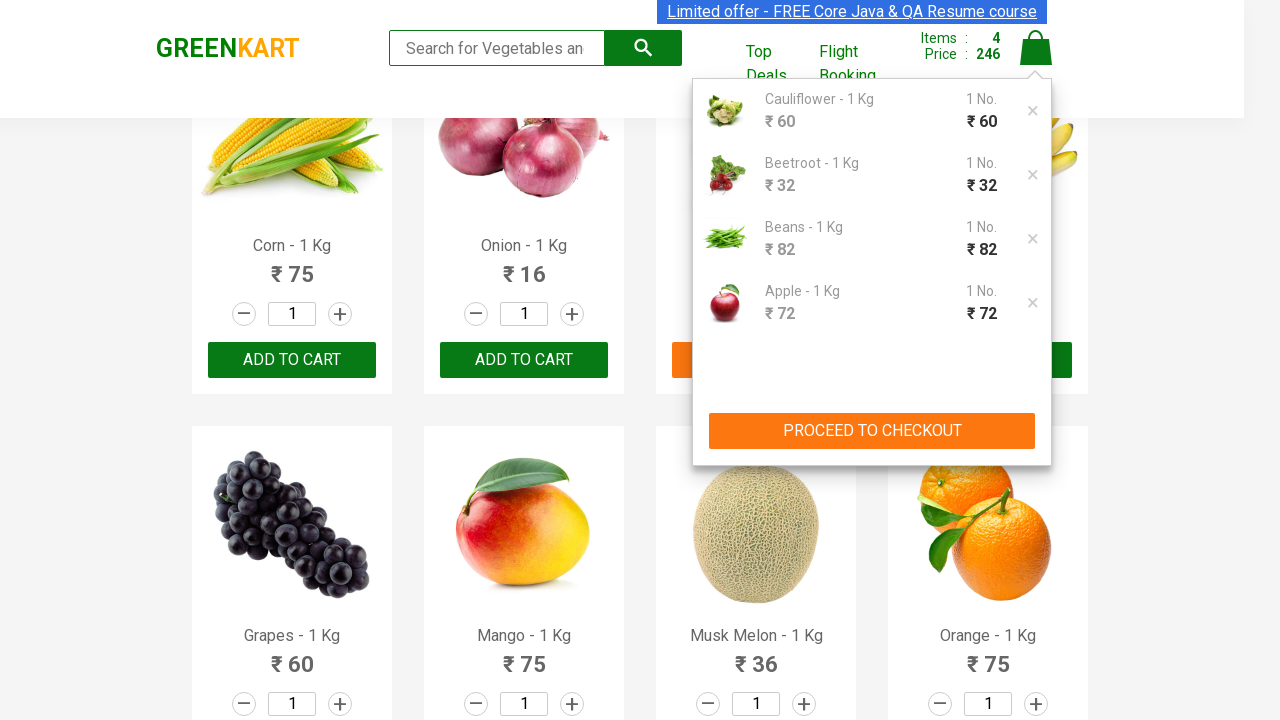

Clicked 'PROCEED TO CHECKOUT' button at (872, 431) on xpath=//button[text()='PROCEED TO CHECKOUT']
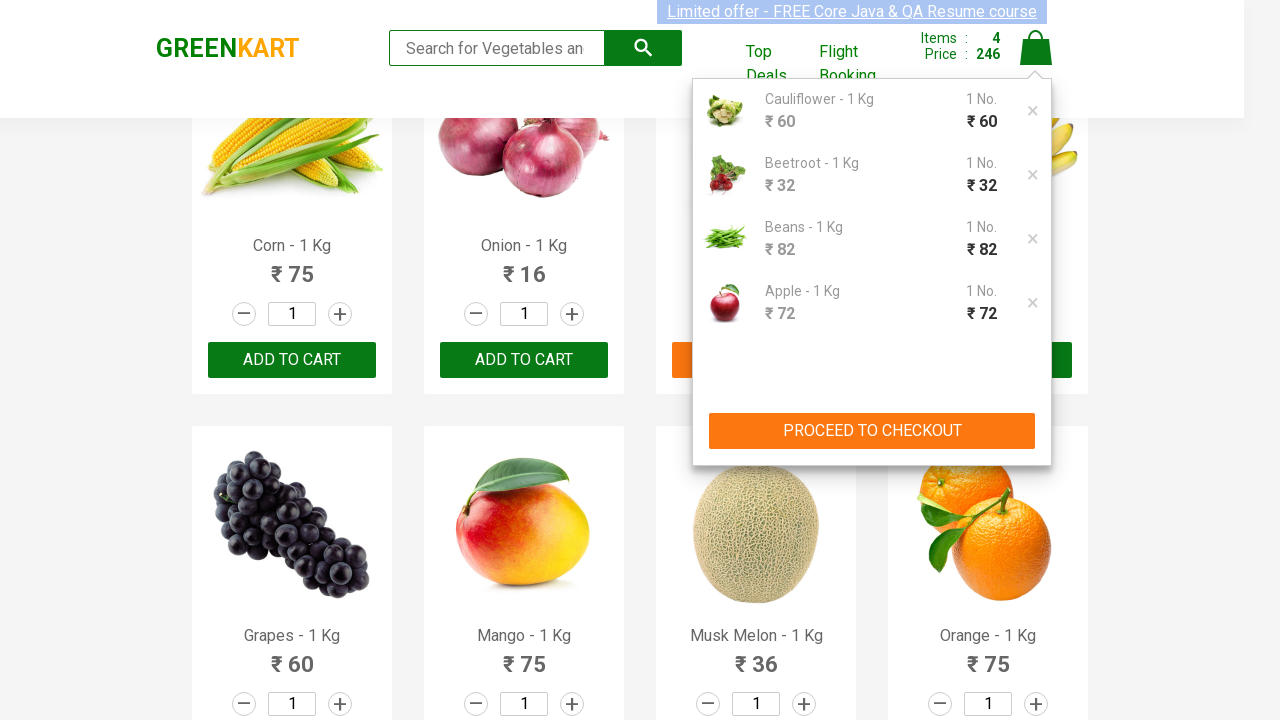

Entered promo code 'rahulshettyacademy' on input.promoCode
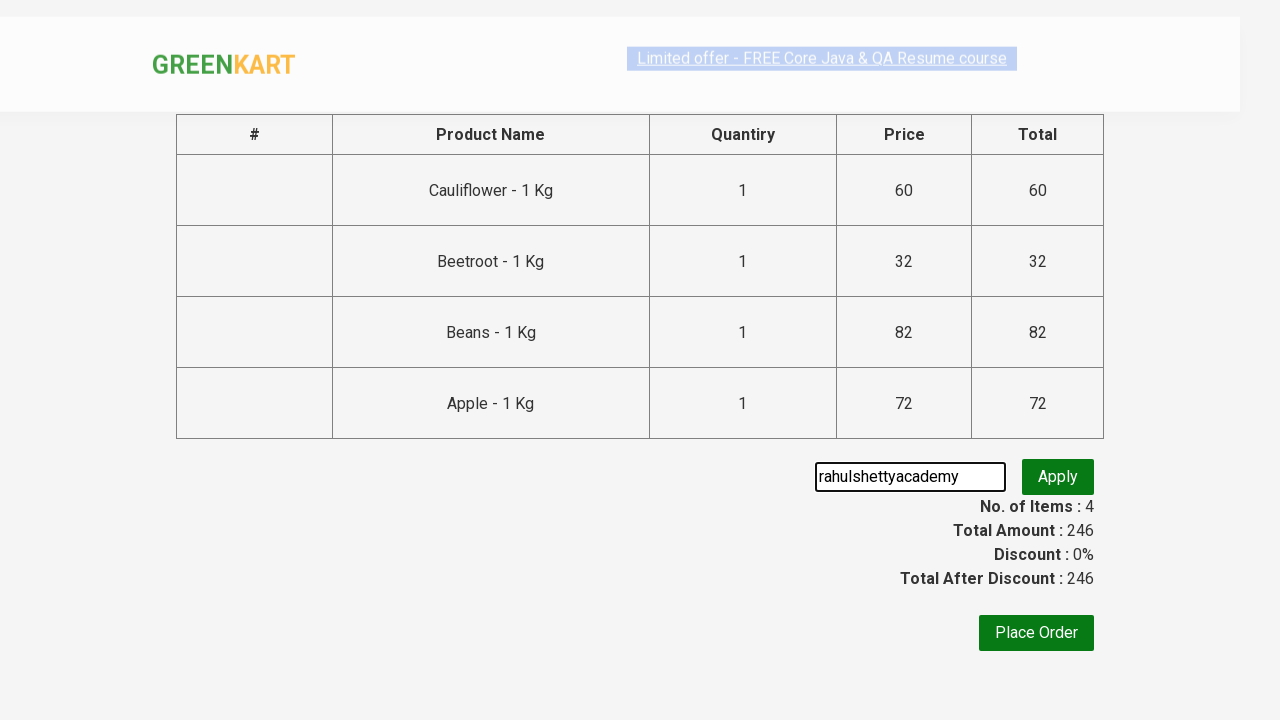

Clicked button to apply promo code at (1058, 477) on .promoBtn
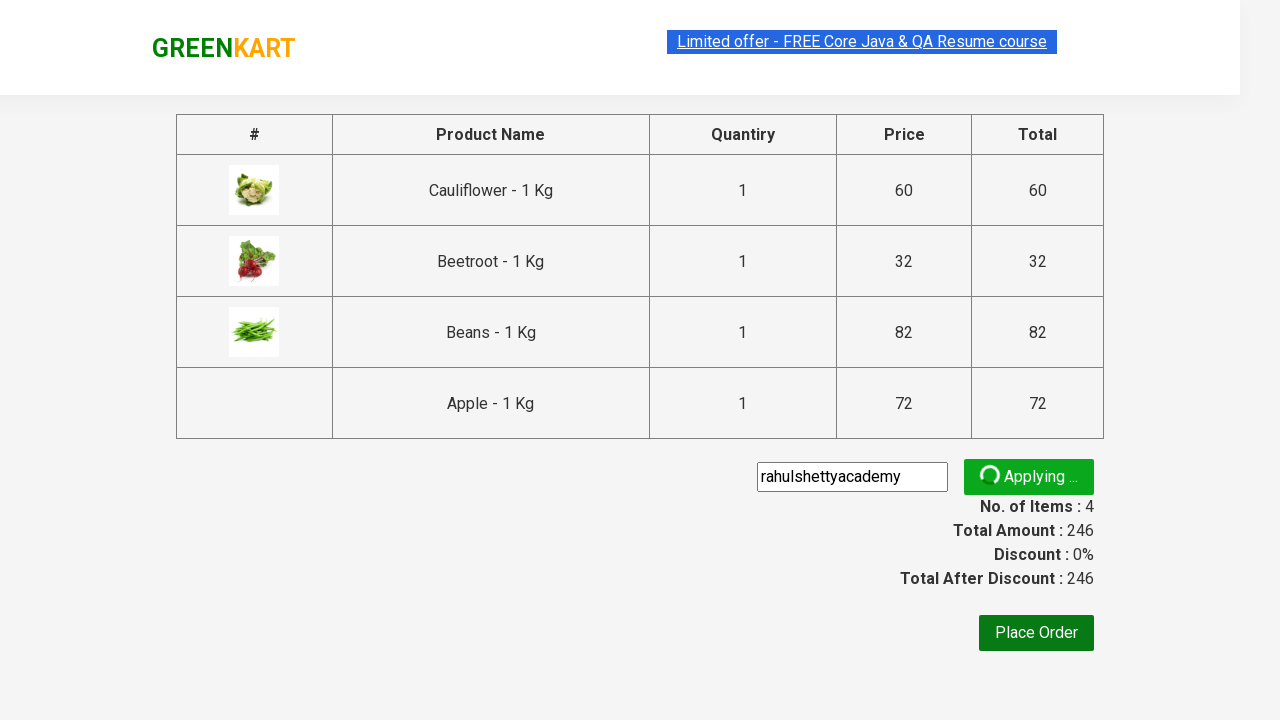

Promo code applied successfully
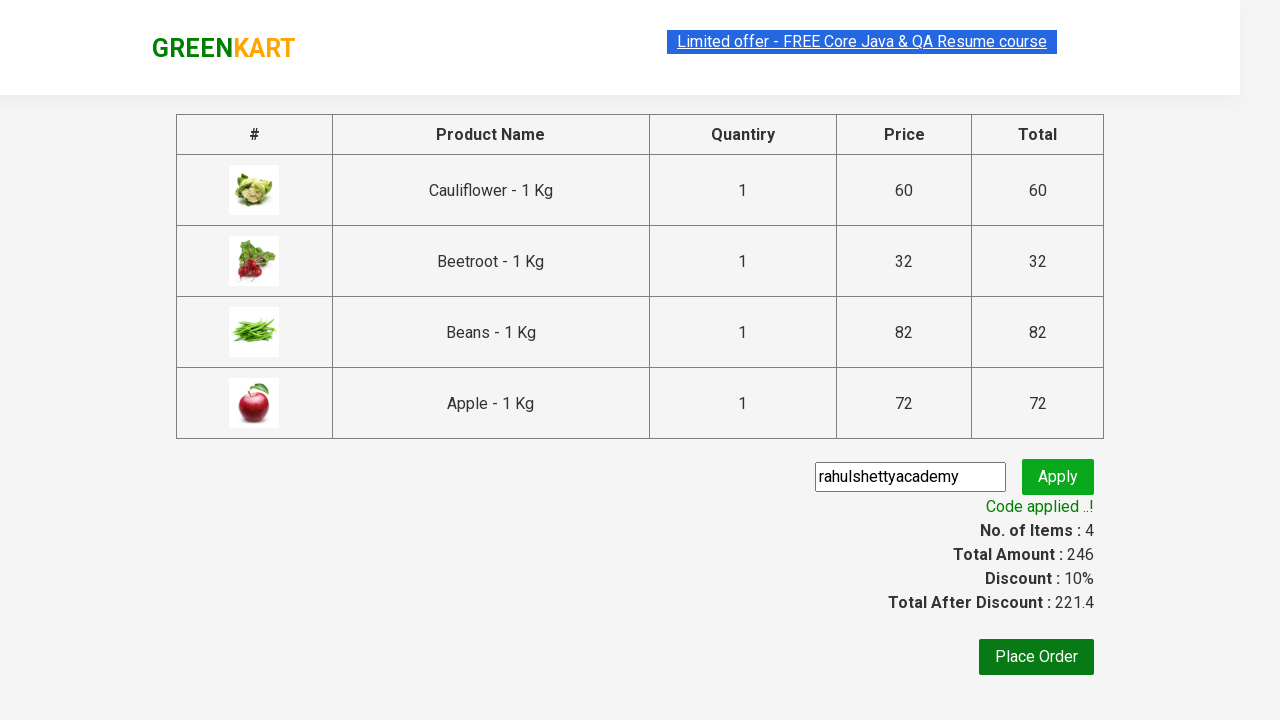

Clicked 'Place Order' button at (1036, 657) on xpath=//button[text()='Place Order']
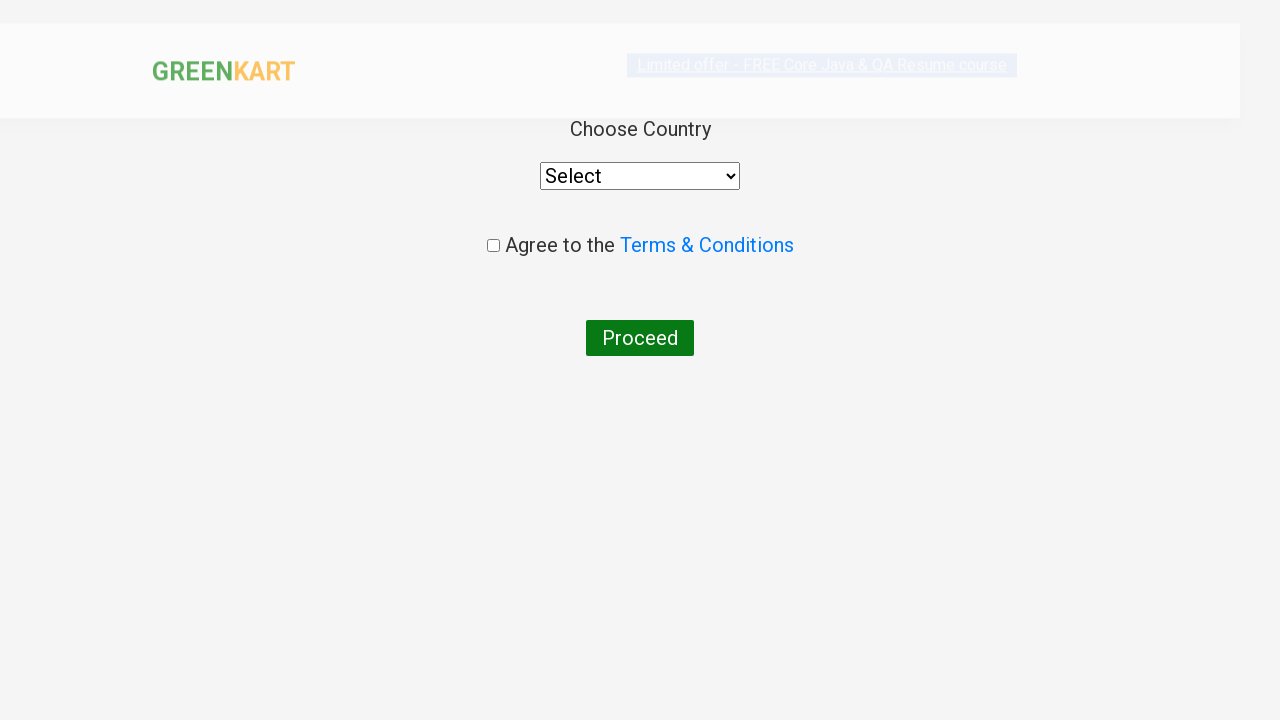

Selected 'India' from country dropdown on //div[@class='wrapperTwo']//select
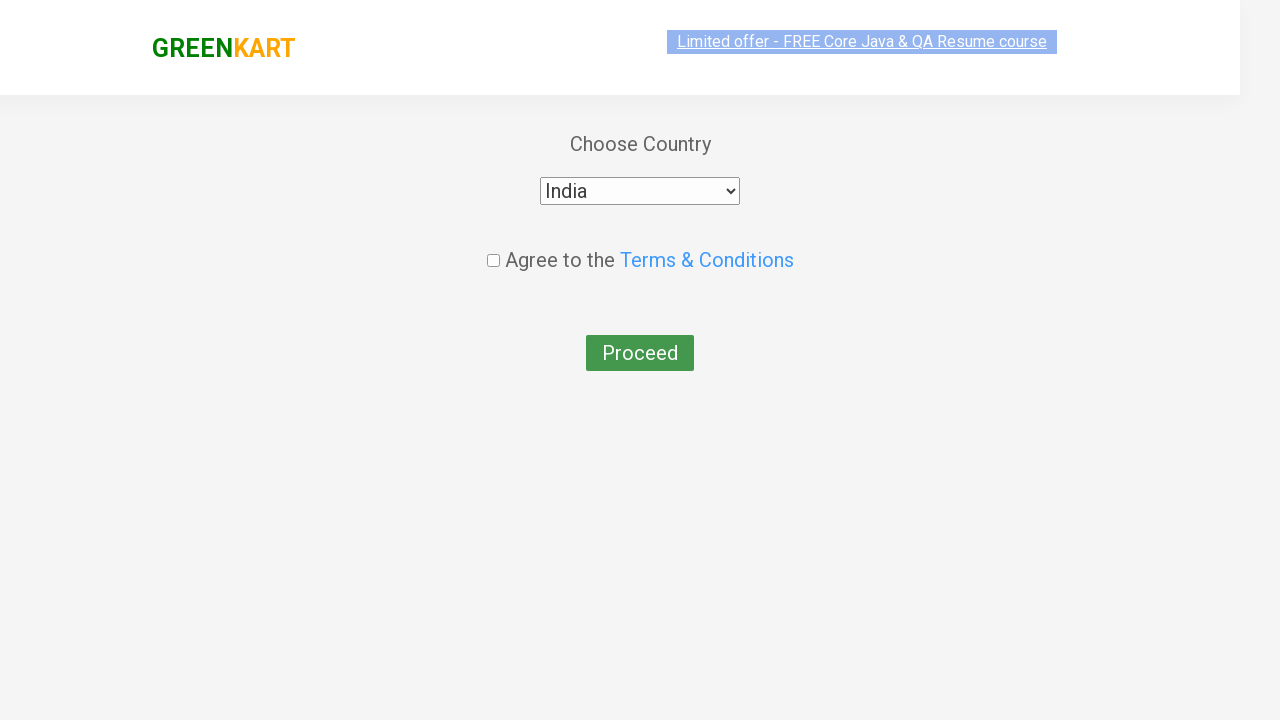

Checked the terms and conditions agreement checkbox at (493, 246) on xpath=//input[@class='chkAgree']
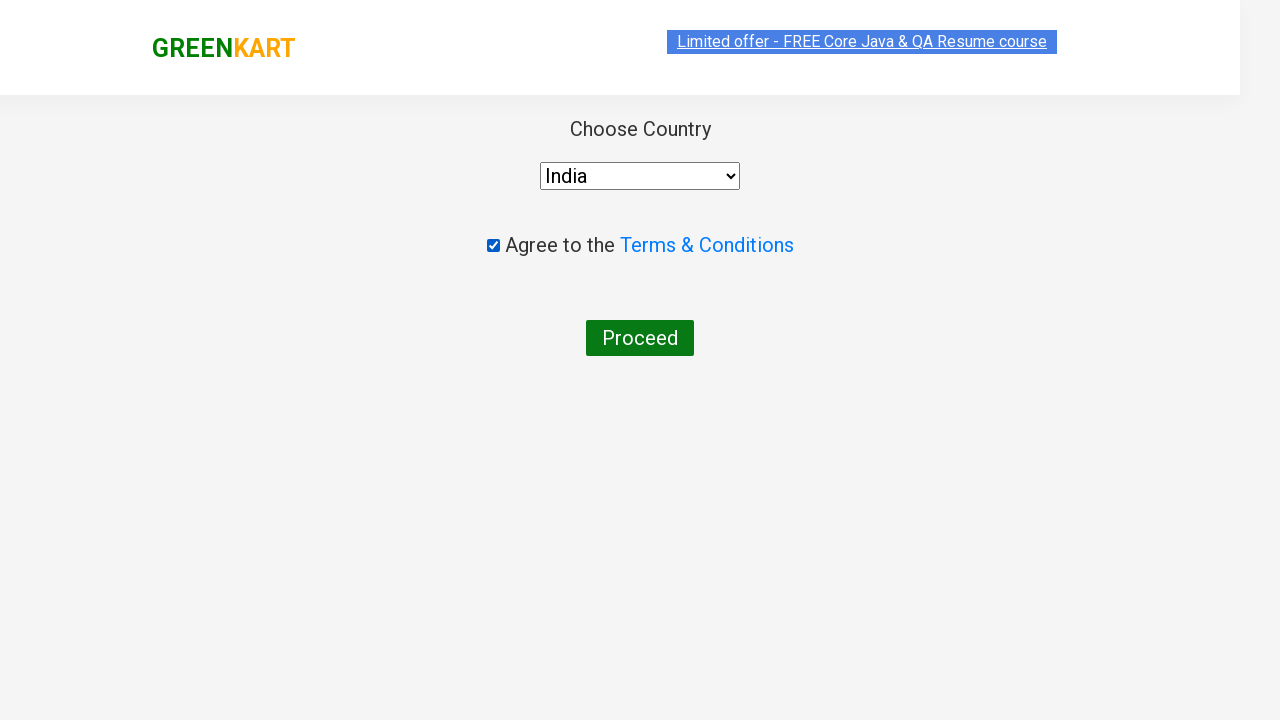

Clicked 'Proceed' button to complete checkout at (640, 338) on xpath=//button[text()='Proceed']
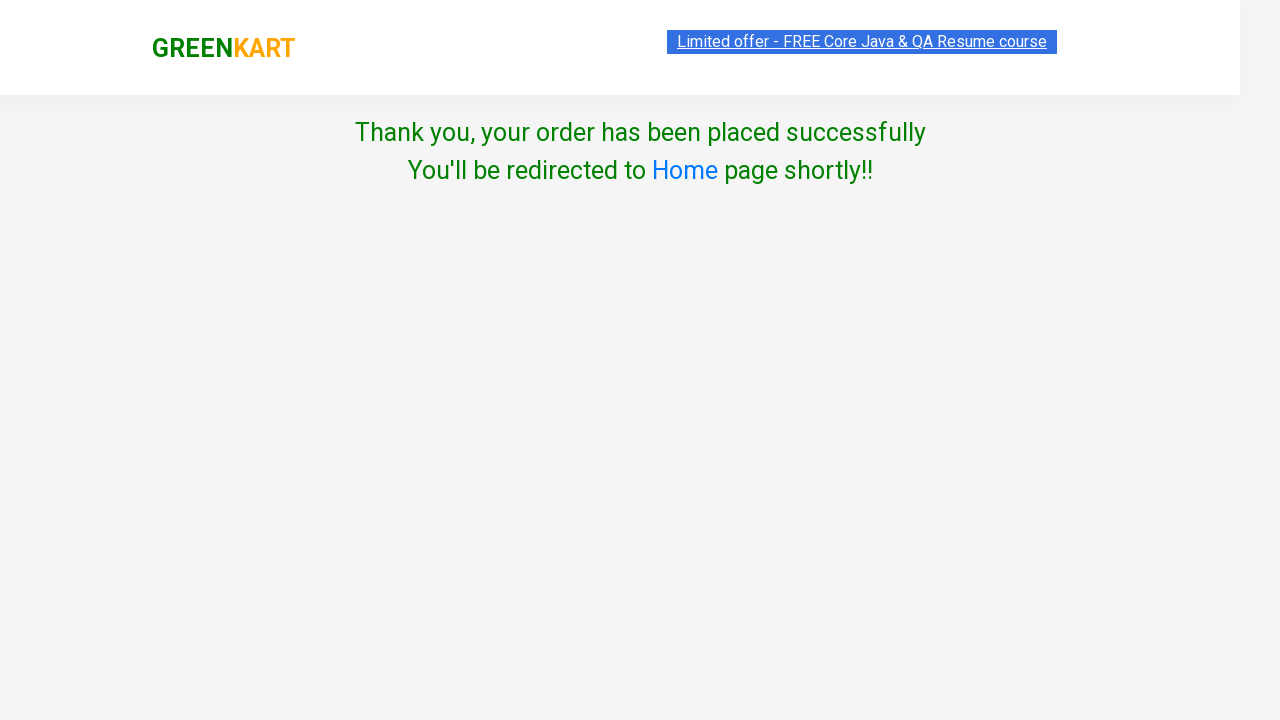

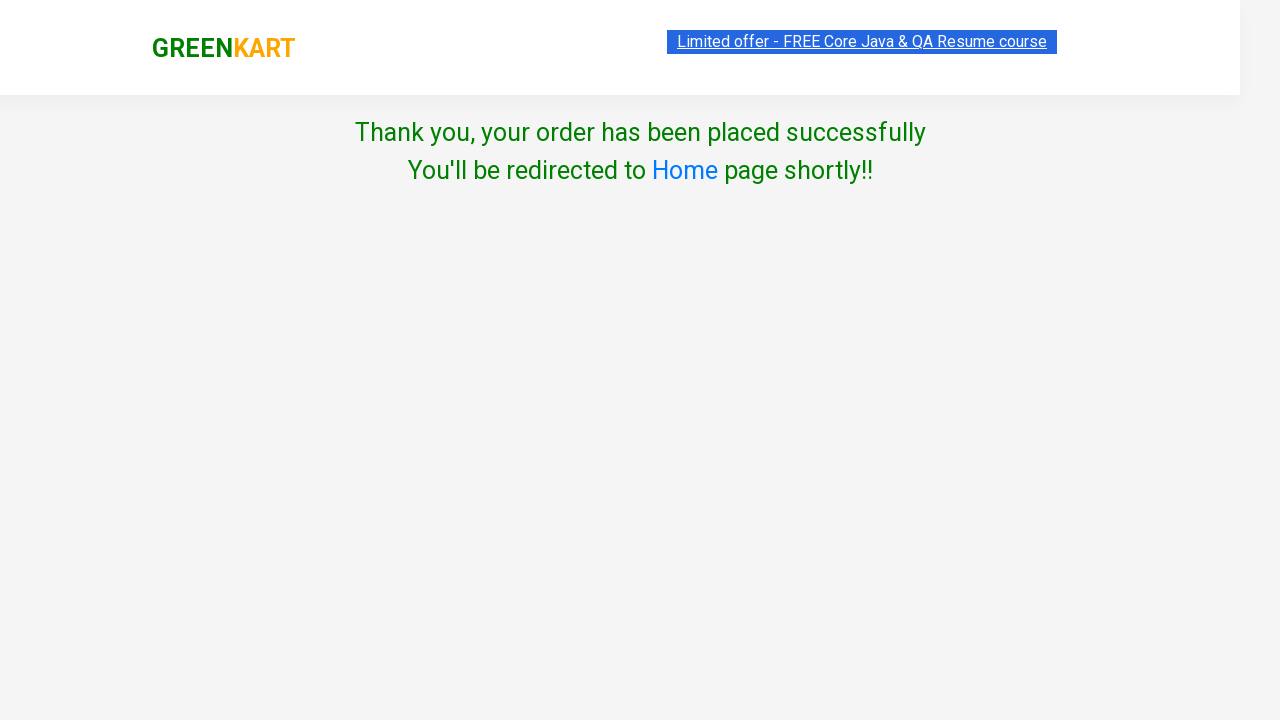